Navigates to a Chinese technical blog post about setting up AngularJS PhoneCat project environment and performs a Google search using the site's search form

Starting URL: http://cnbin.github.io/blog/2016/06/24/angularjschu-tan-:da-jian-phonecatxiang-mu-de-kai-fa-yu-ce-shi-huan-jing/

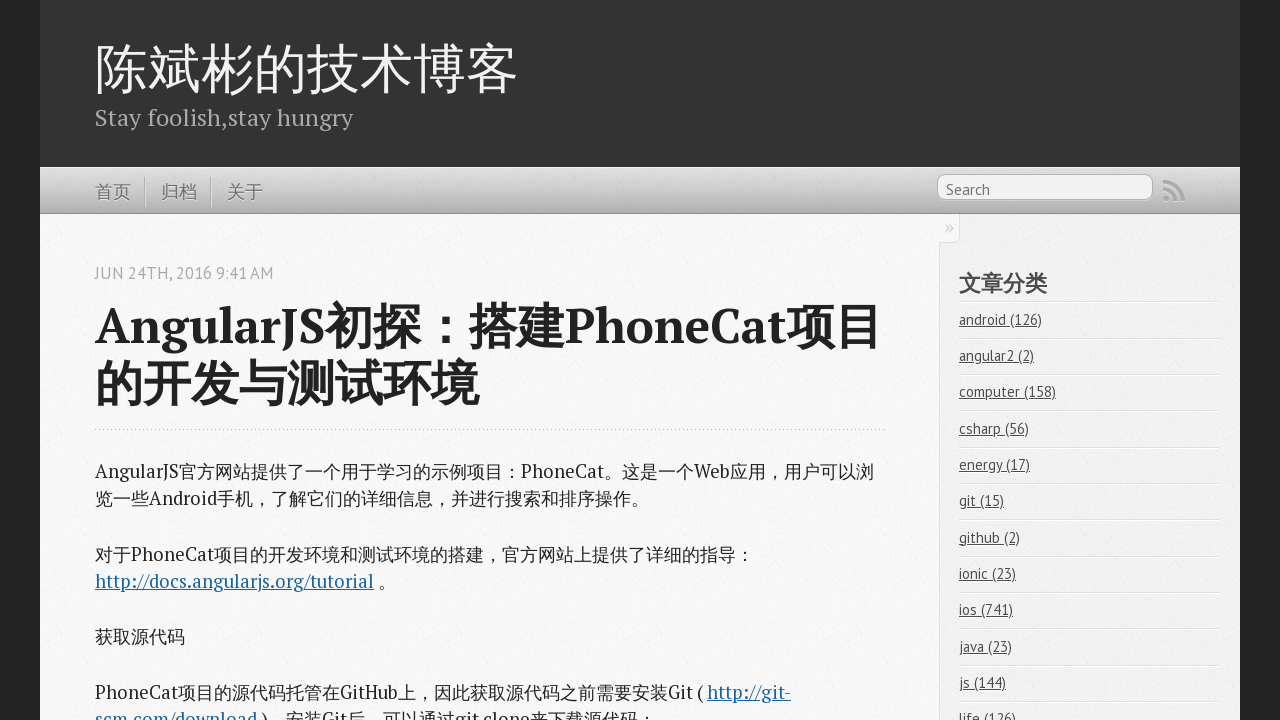

Waited for Google search form to load
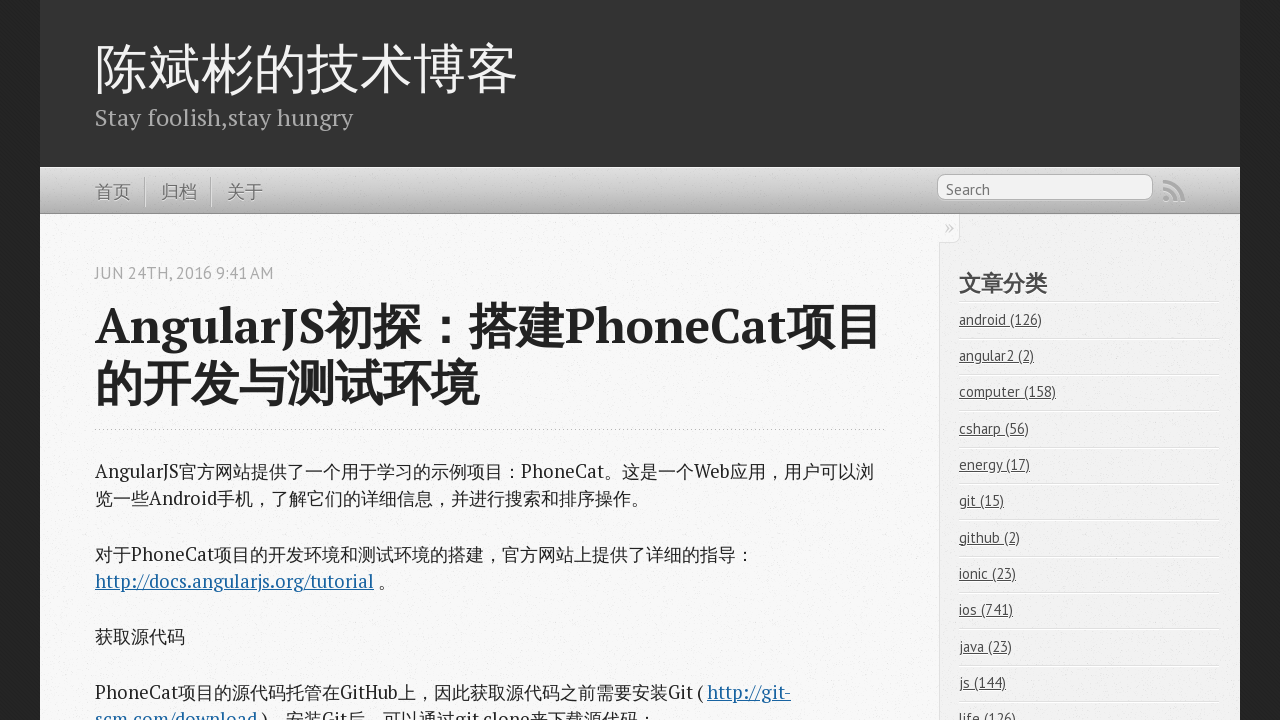

Filled search box with 'AngularJS tutorial' on input.search[name='q']
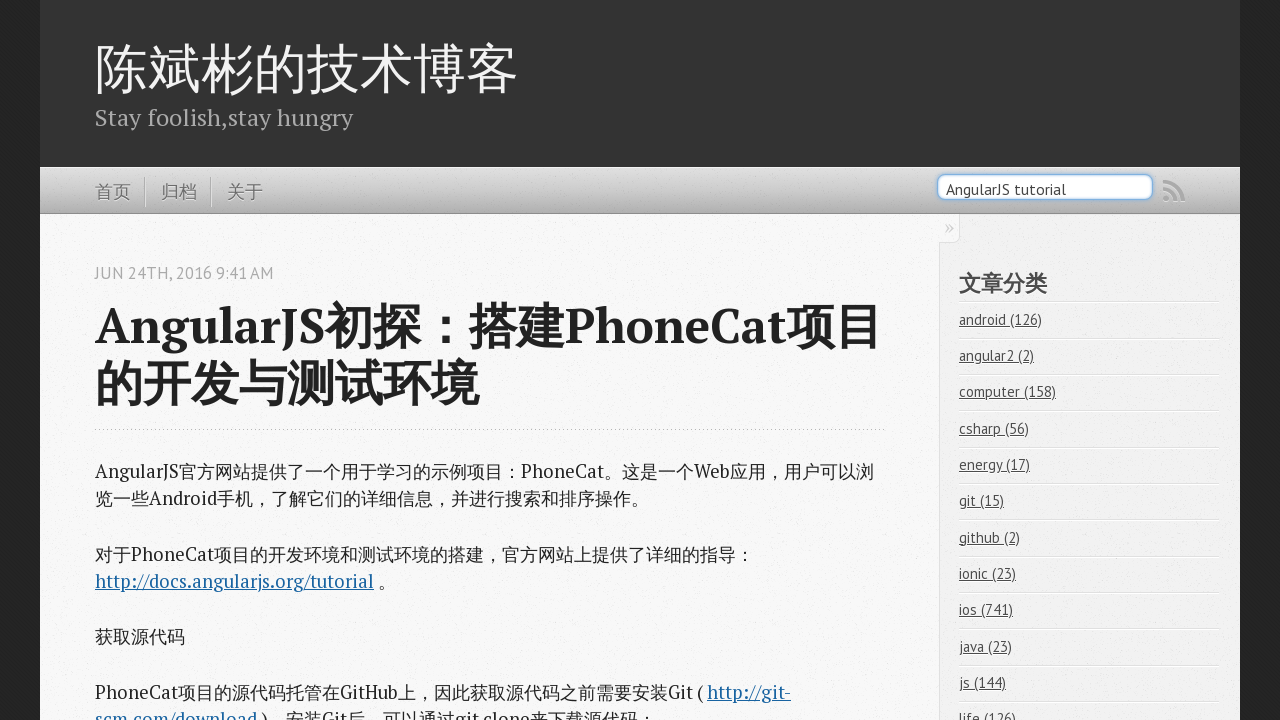

Clicked on search input field at (1045, 187) on input.search[name='q']
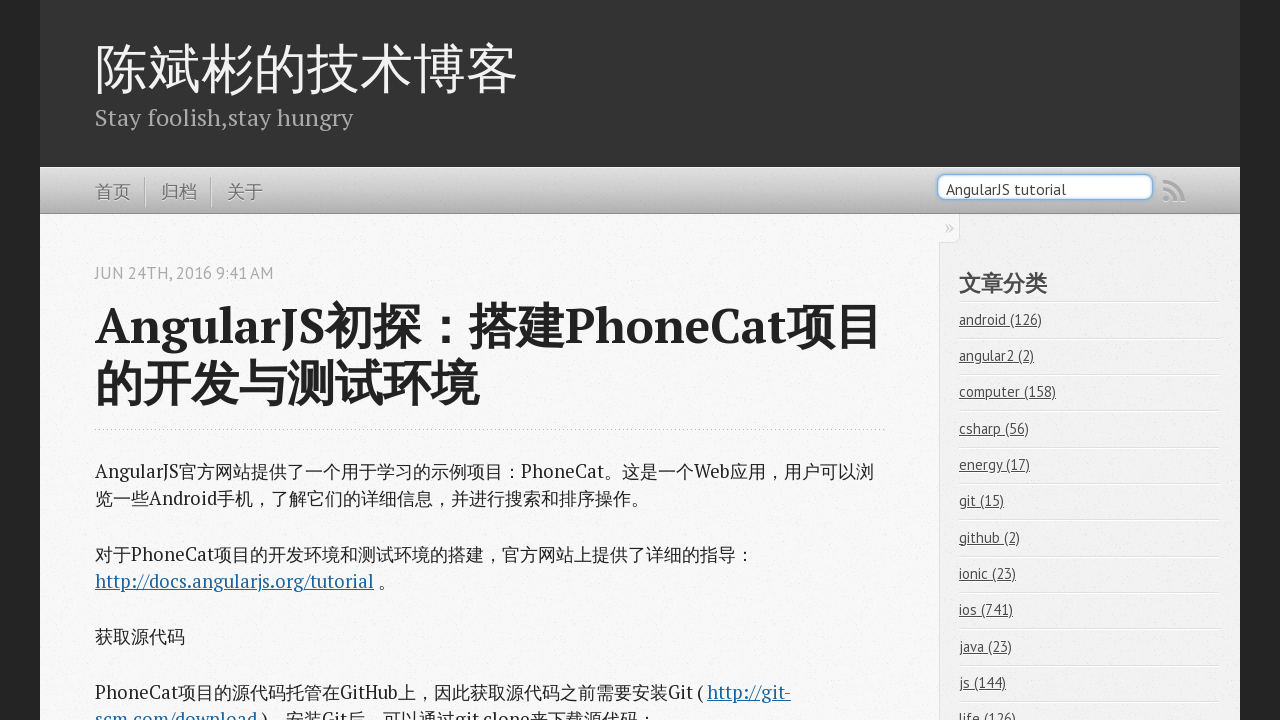

Pressed Enter to submit the search form
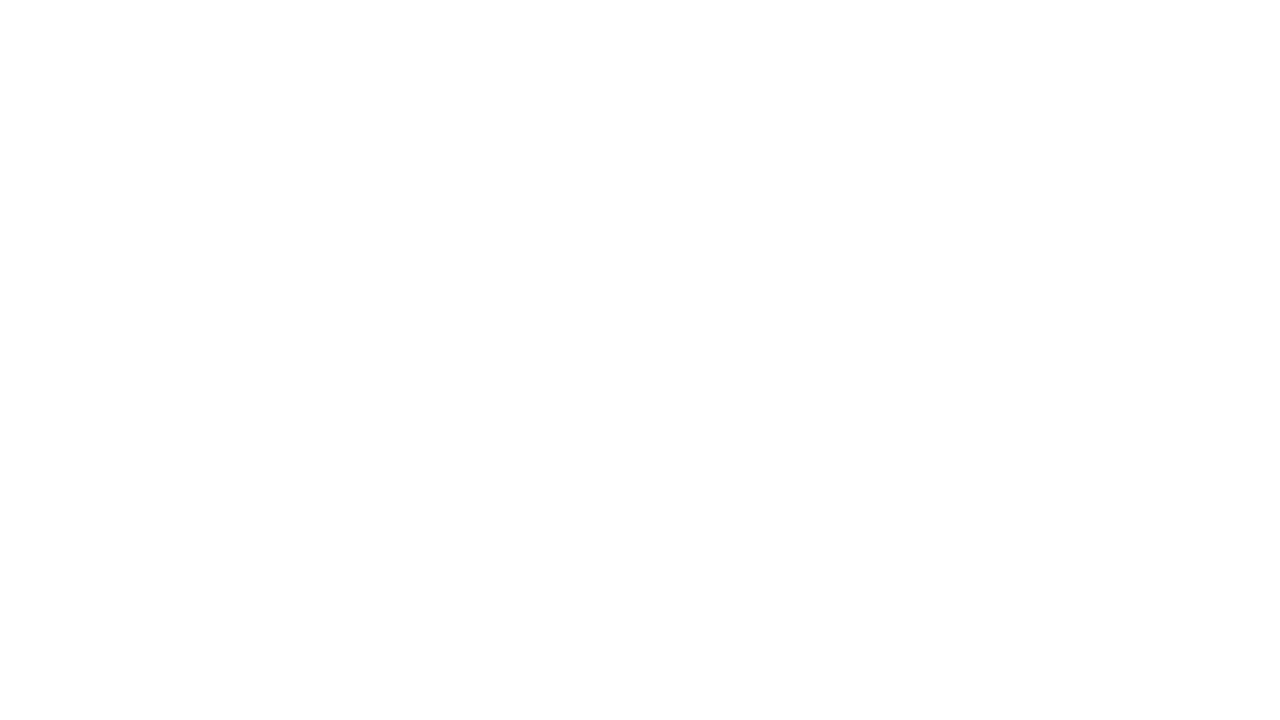

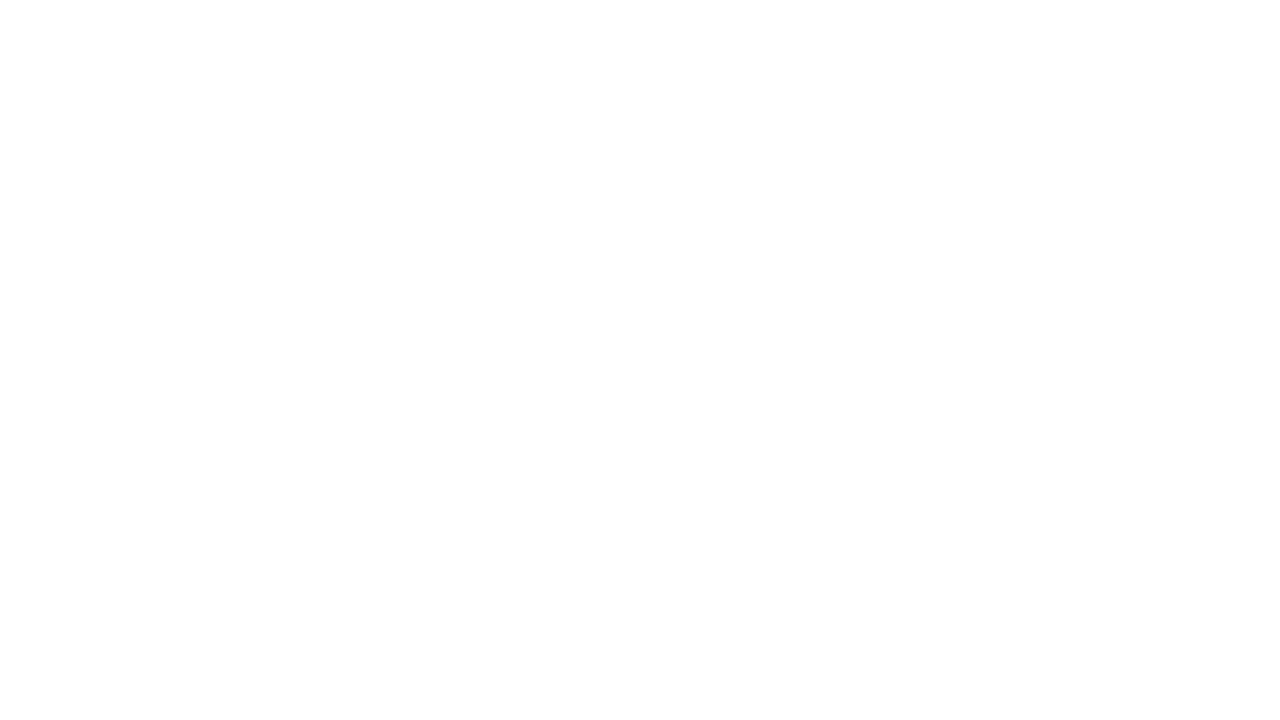